Navigates to booking.com, then navigates to selenium.dev website. This is a basic page navigation demonstration.

Starting URL: https://www.booking.com/

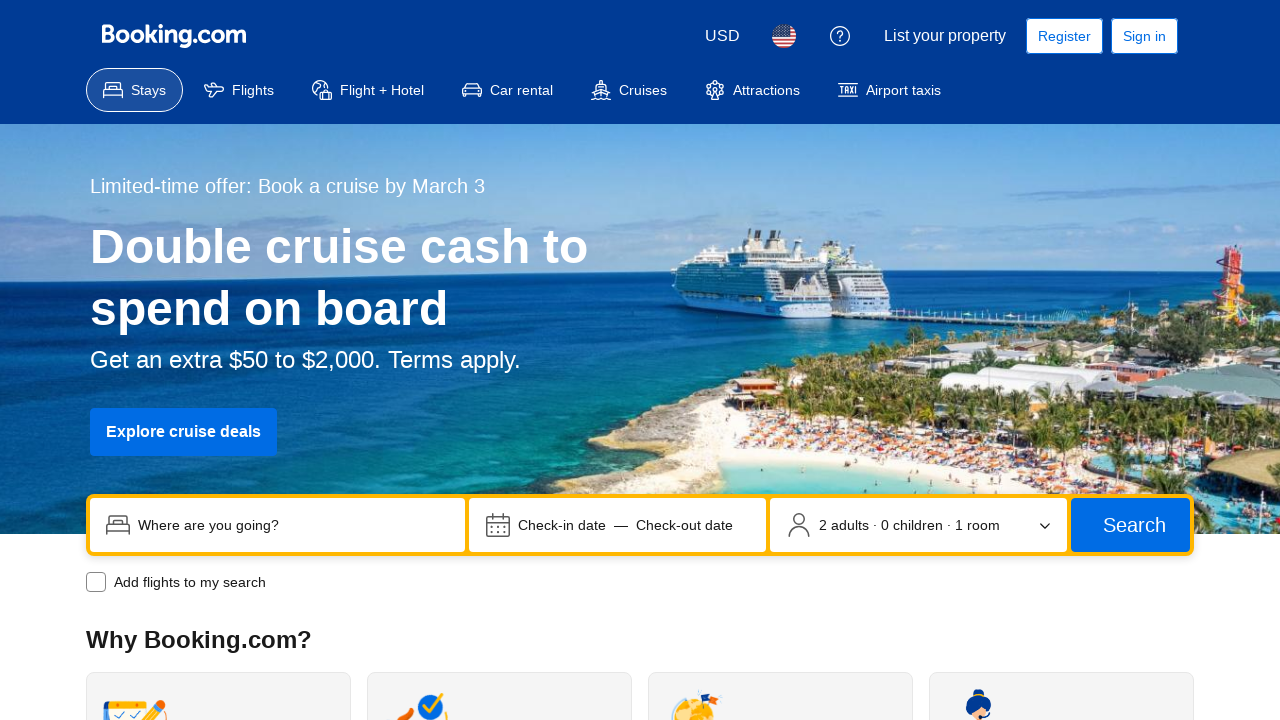

Navigated to https://www.selenium.dev/
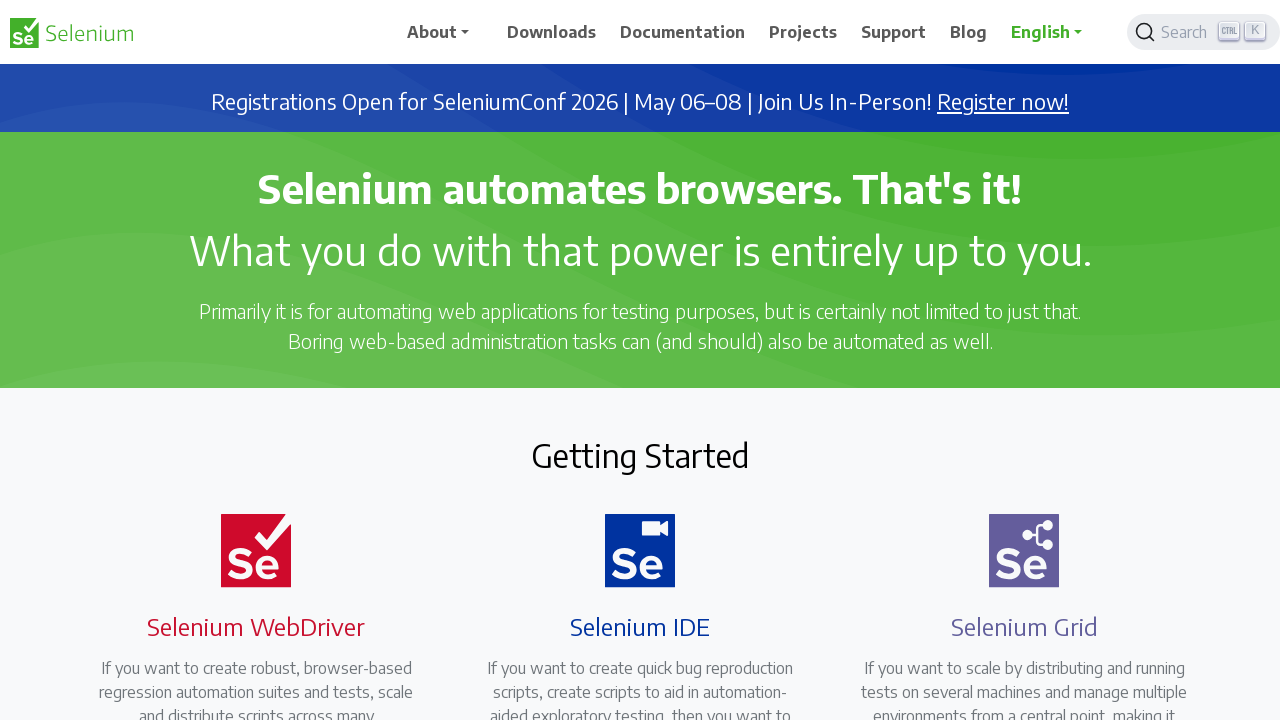

Selenium.dev page loaded (domcontentloaded)
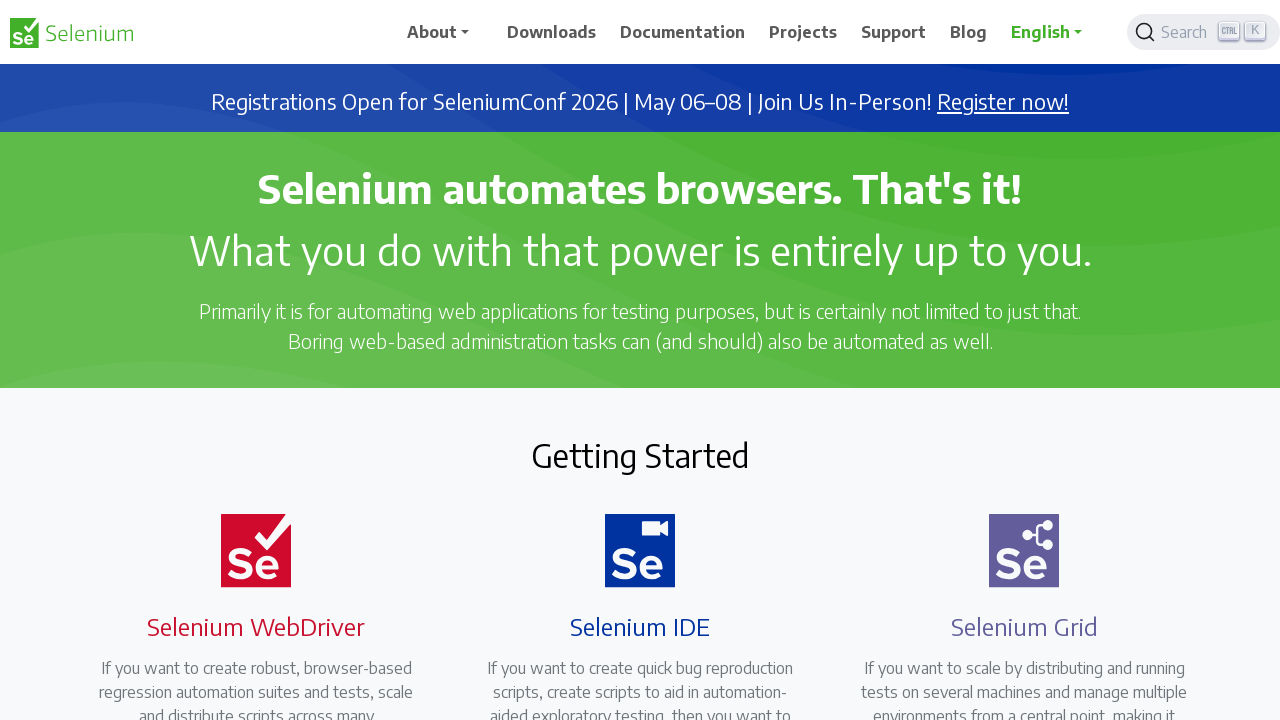

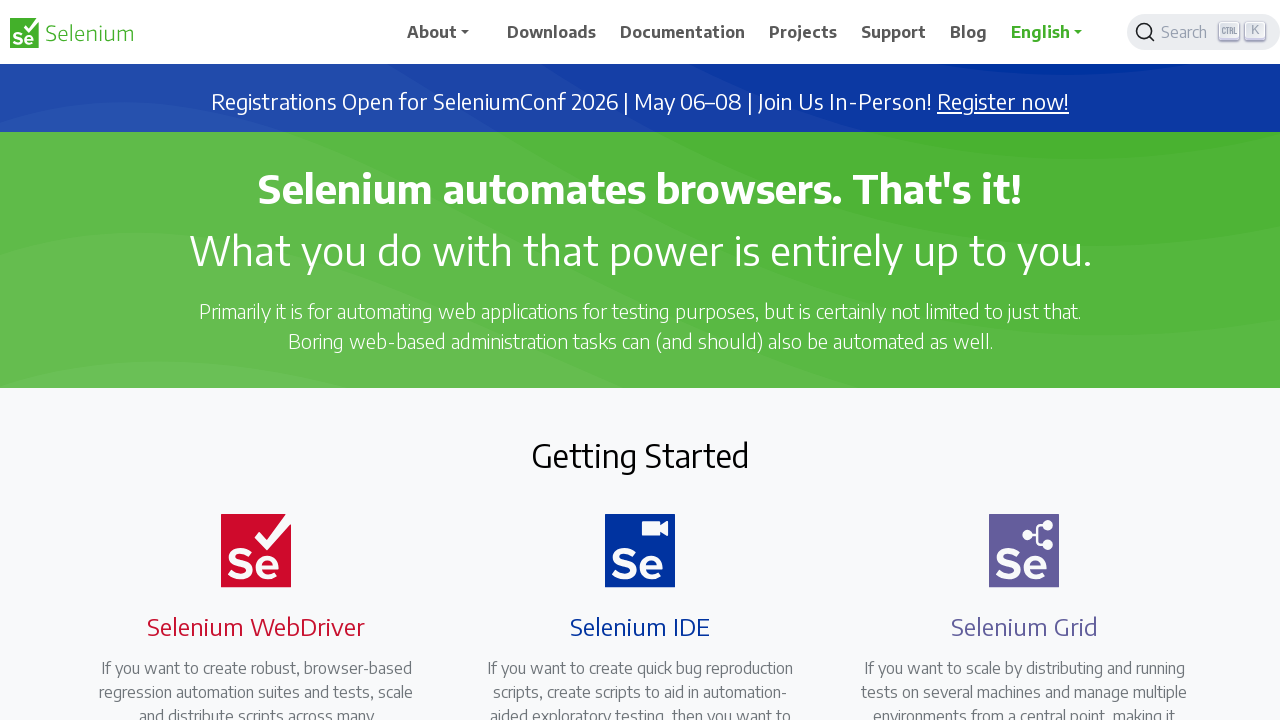